Tests delayed element interaction by clicking a button that enables a checkbox after a delay, then waiting for and clicking the checkbox

Starting URL: https://omayo.blogspot.com/

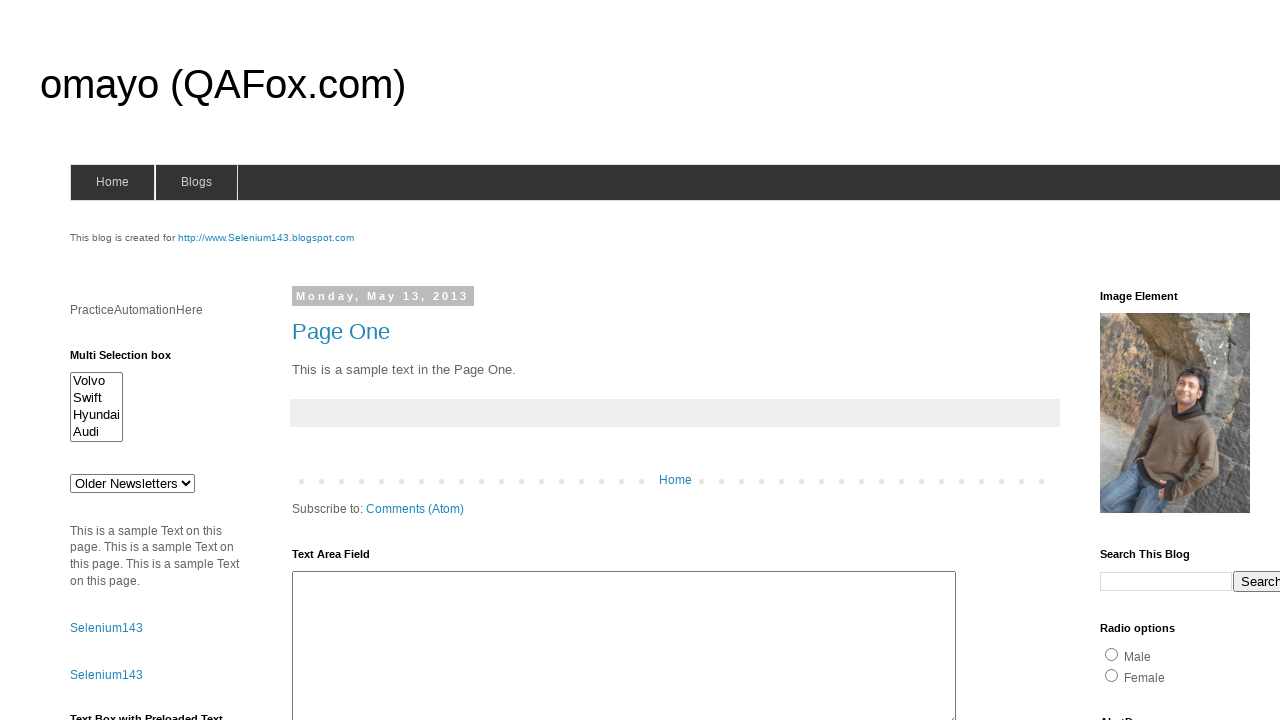

Clicked 'Check this' button to trigger delayed checkbox enablement at (109, 528) on xpath=//button[text()='Check this']
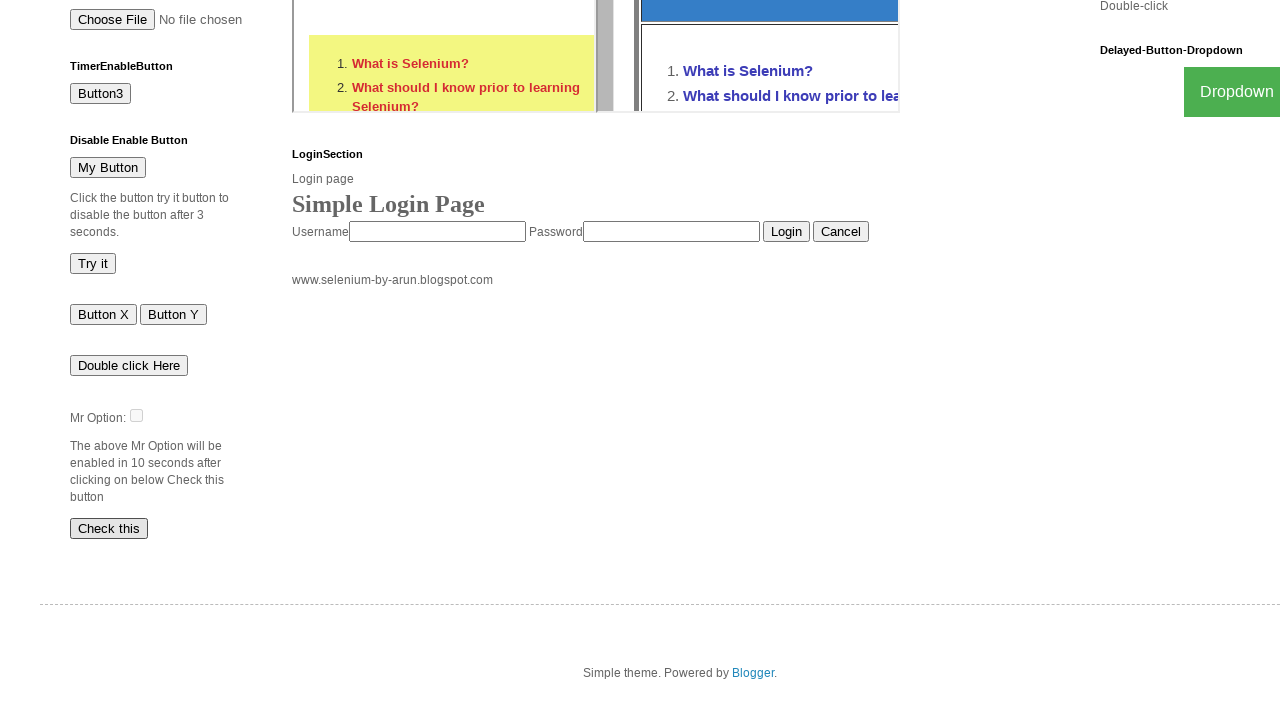

Waited for checkbox element to attach to DOM
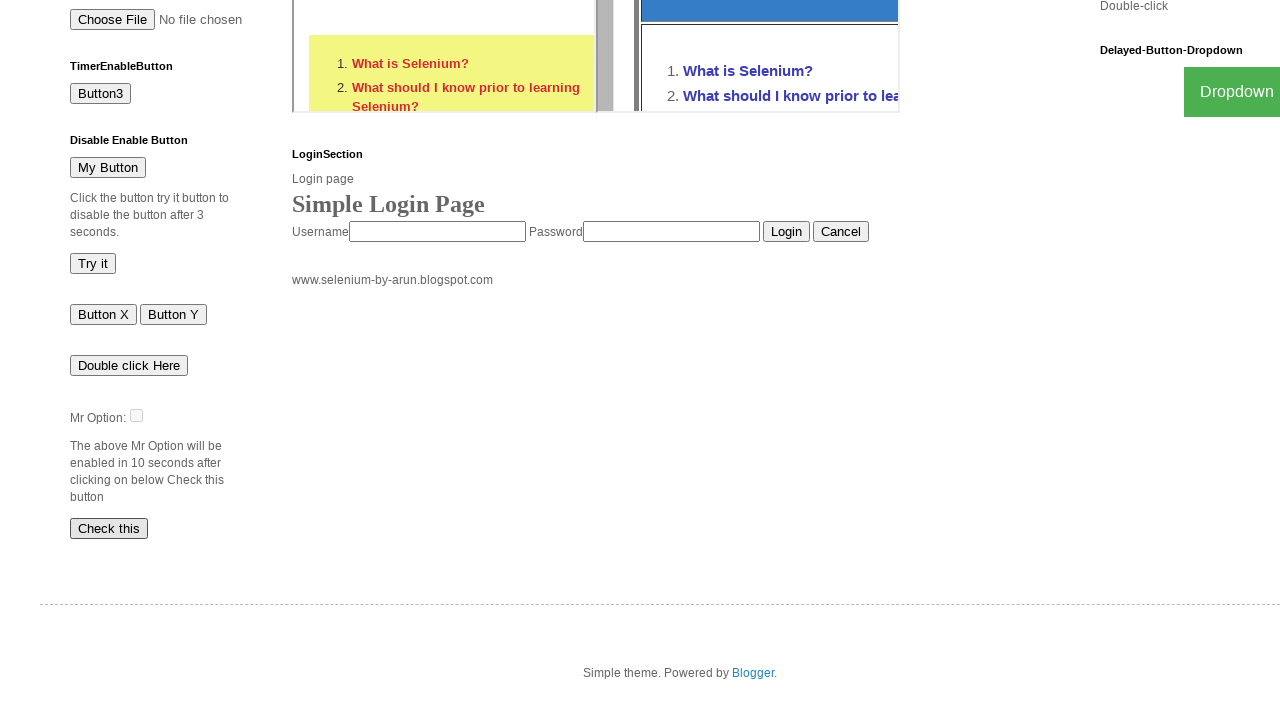

Clicked the delayed checkbox element at (136, 415) on #dte
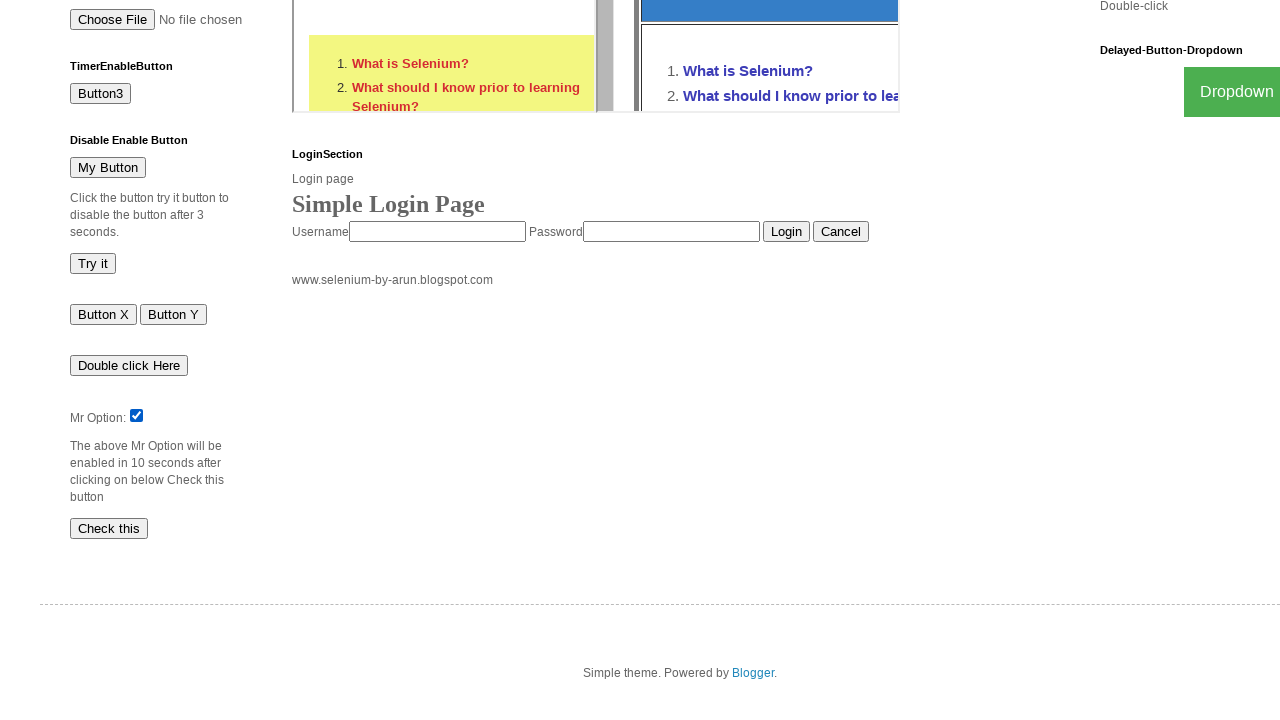

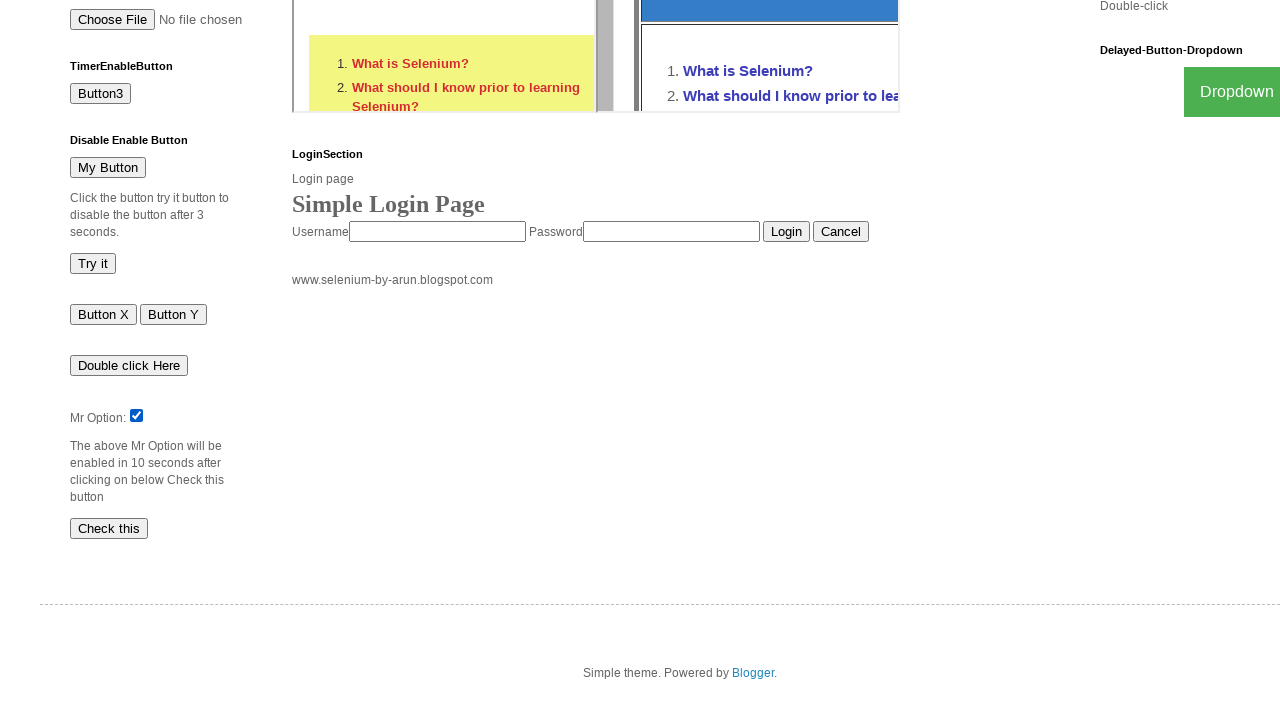